Tests filling and submitting a contact form, then checking error message styling

Starting URL: https://anixtd.ru/contacts.php

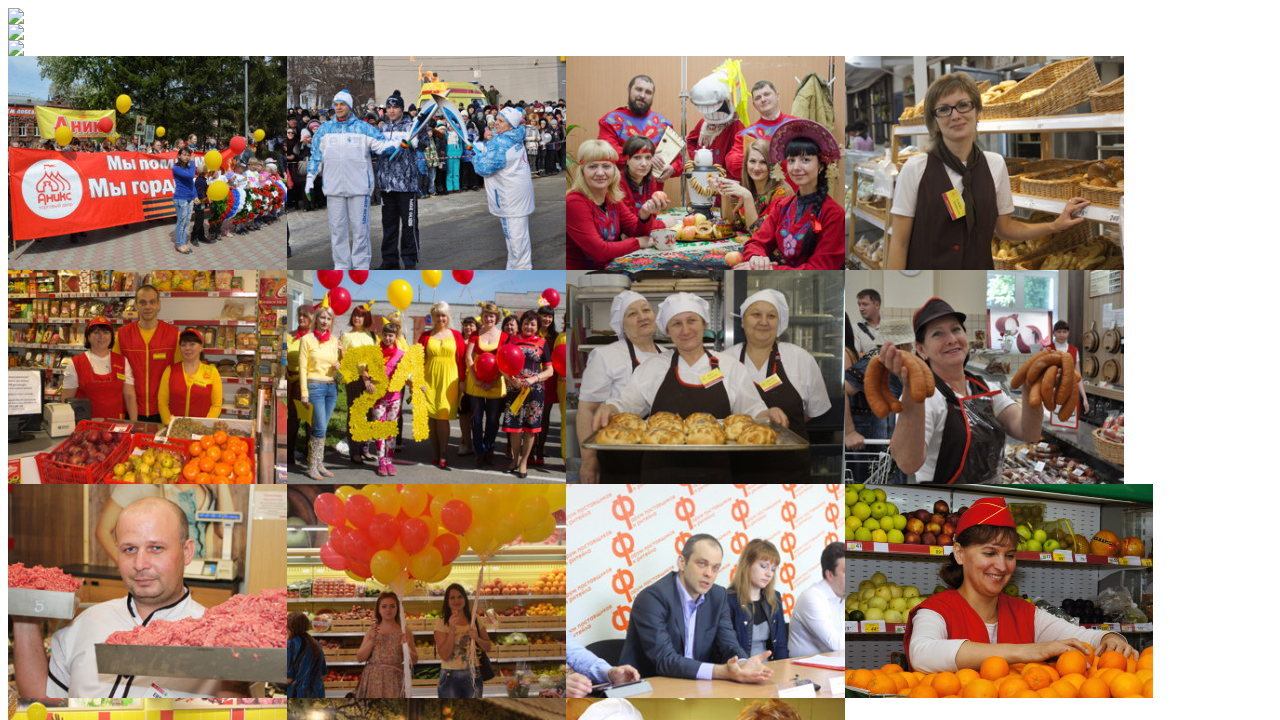

Filled user name field with 'John Doe' on input[name='user_name']
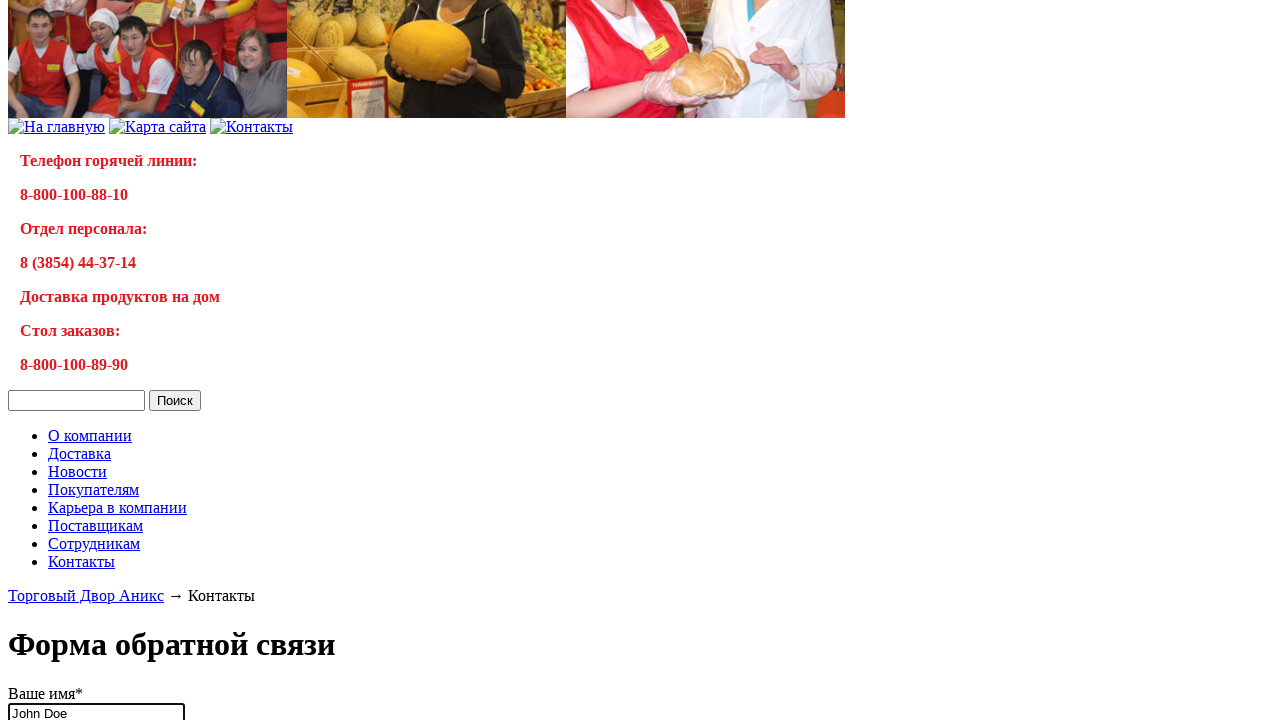

Filled user email field with 'johndoe@test.com' on input[name='user_email']
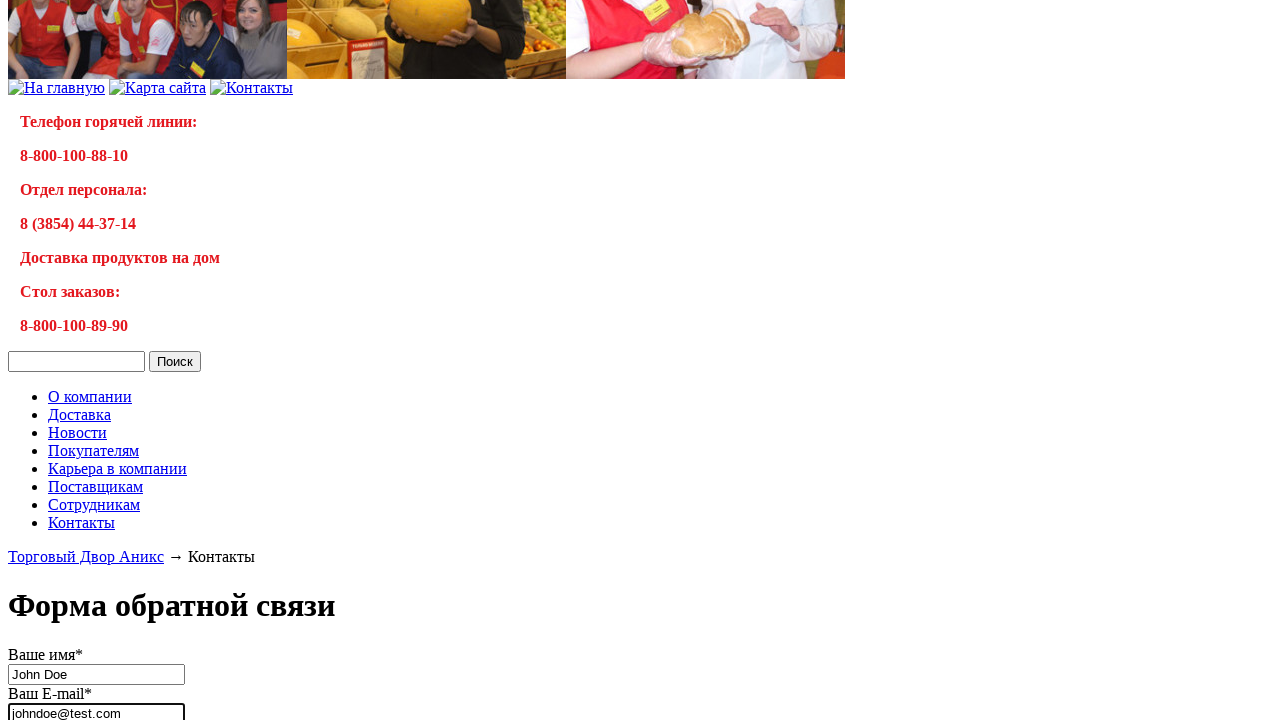

Filled message field with 'Testing form submission' on textarea[name='MESSAGE']
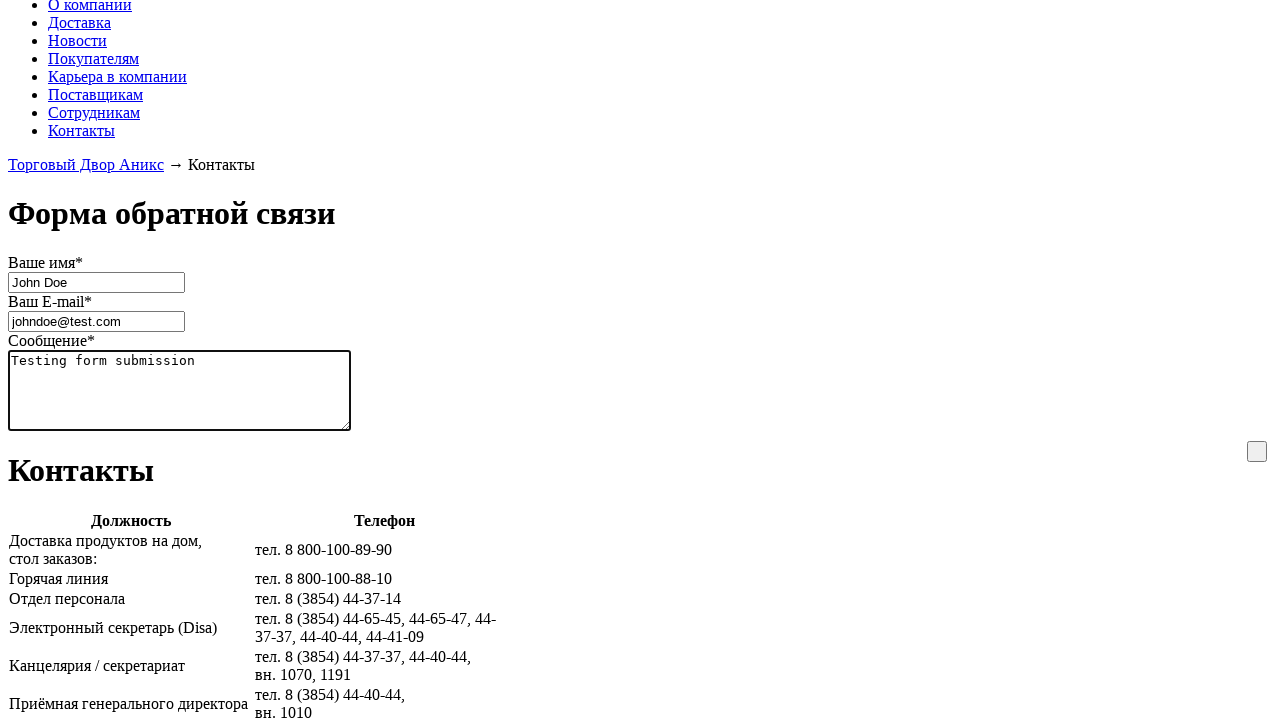

Clicked form submit button at (1257, 451) on .faq_sub
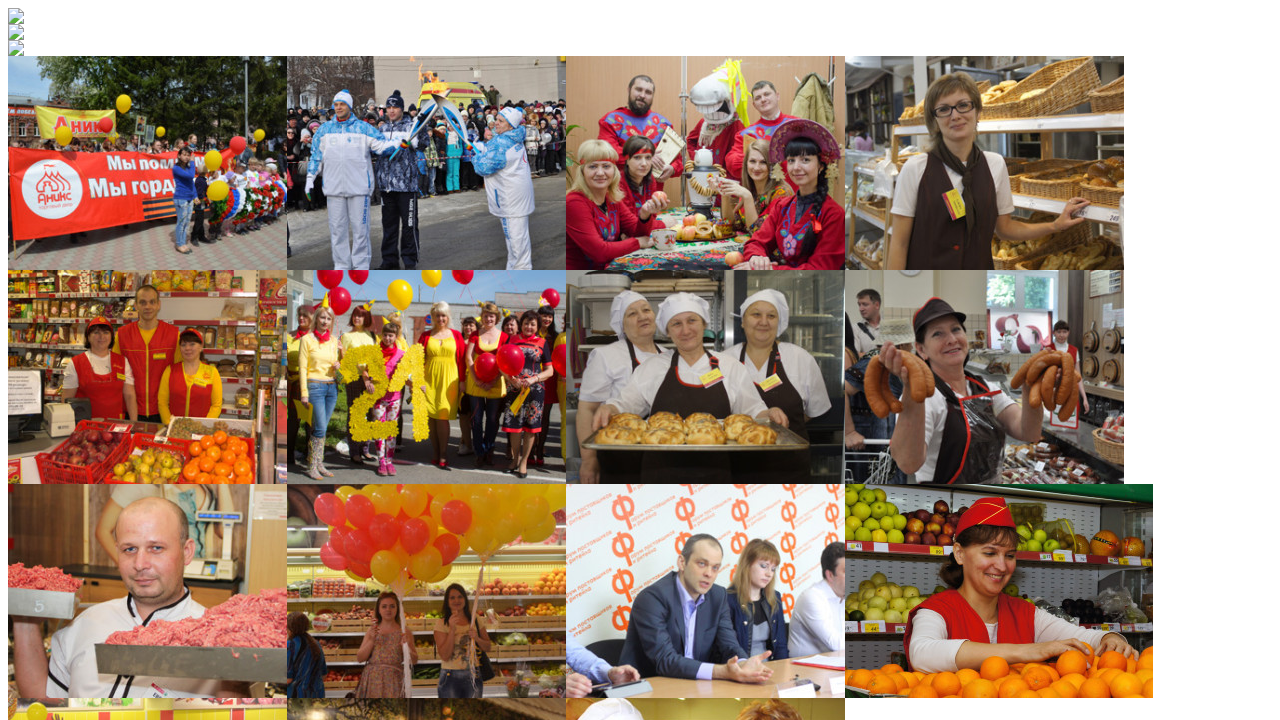

Error message appeared on contact form
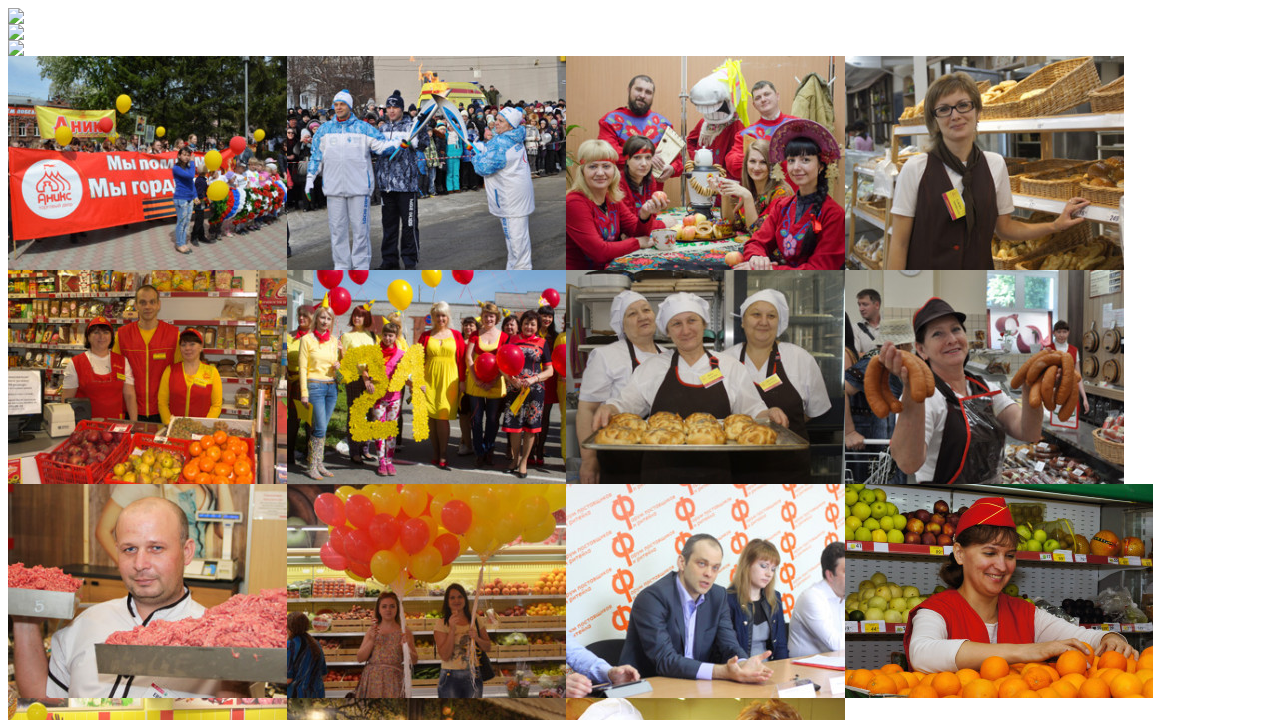

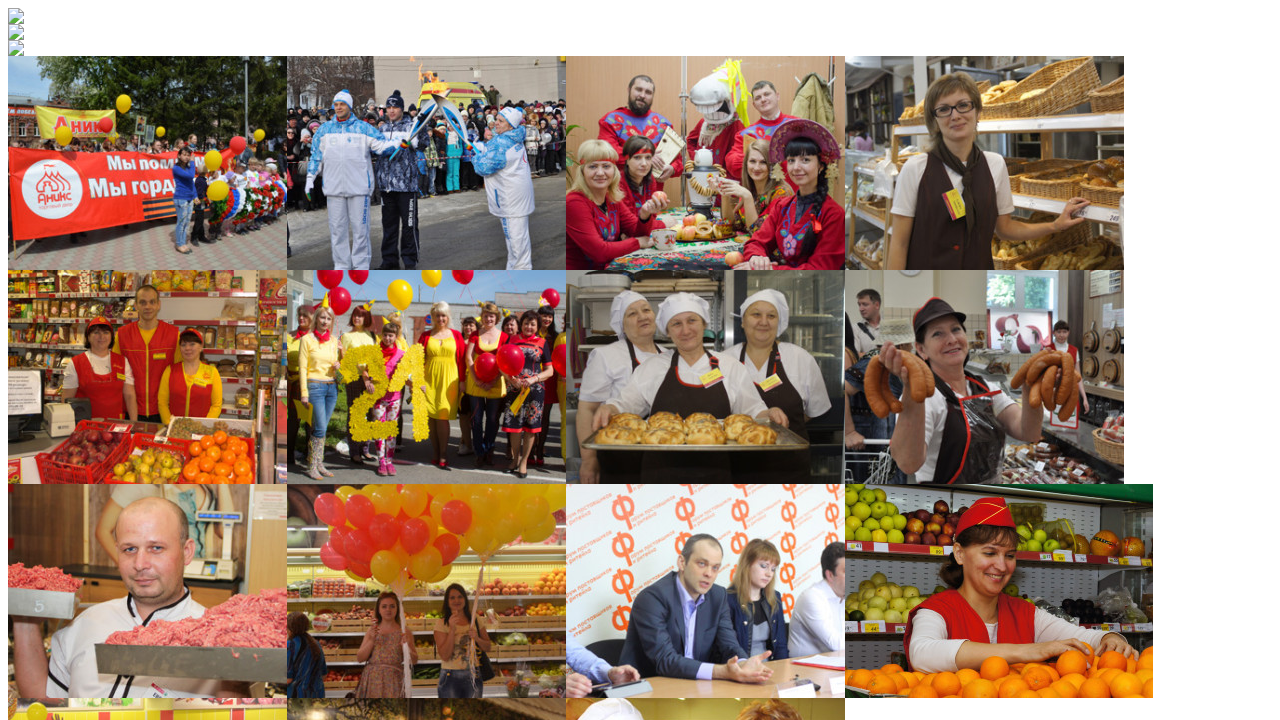